Tests GitHub search functionality by clicking the search button, entering a search query for "python", and submitting the search

Starting URL: https://github.com

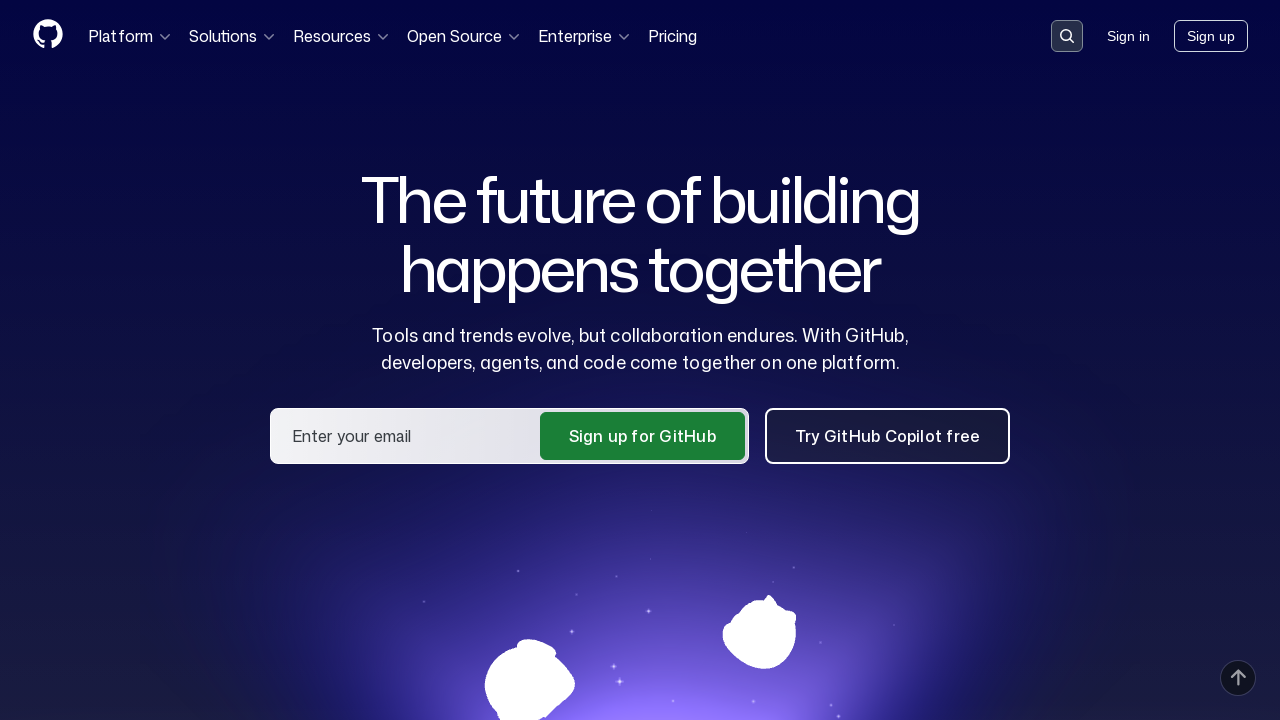

Clicked search button to open search input at (1067, 36) on button[data-target='qbsearch-input.inputButton']
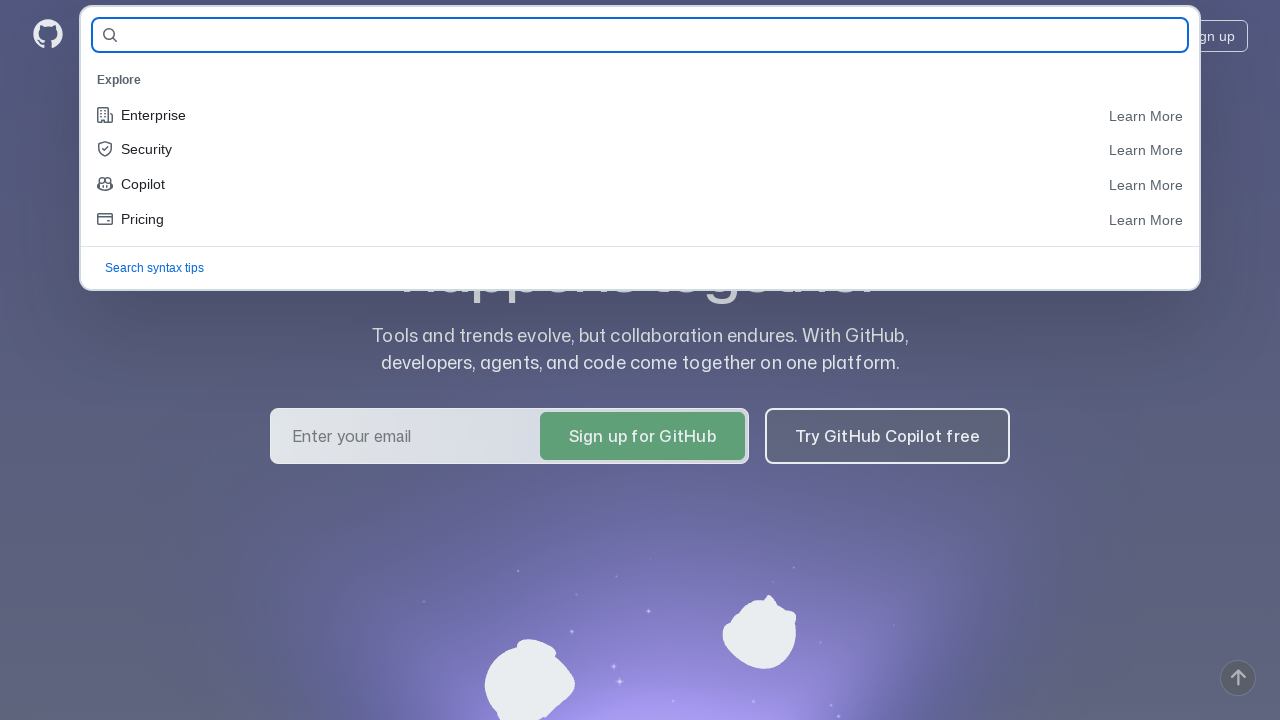

Search input field appeared
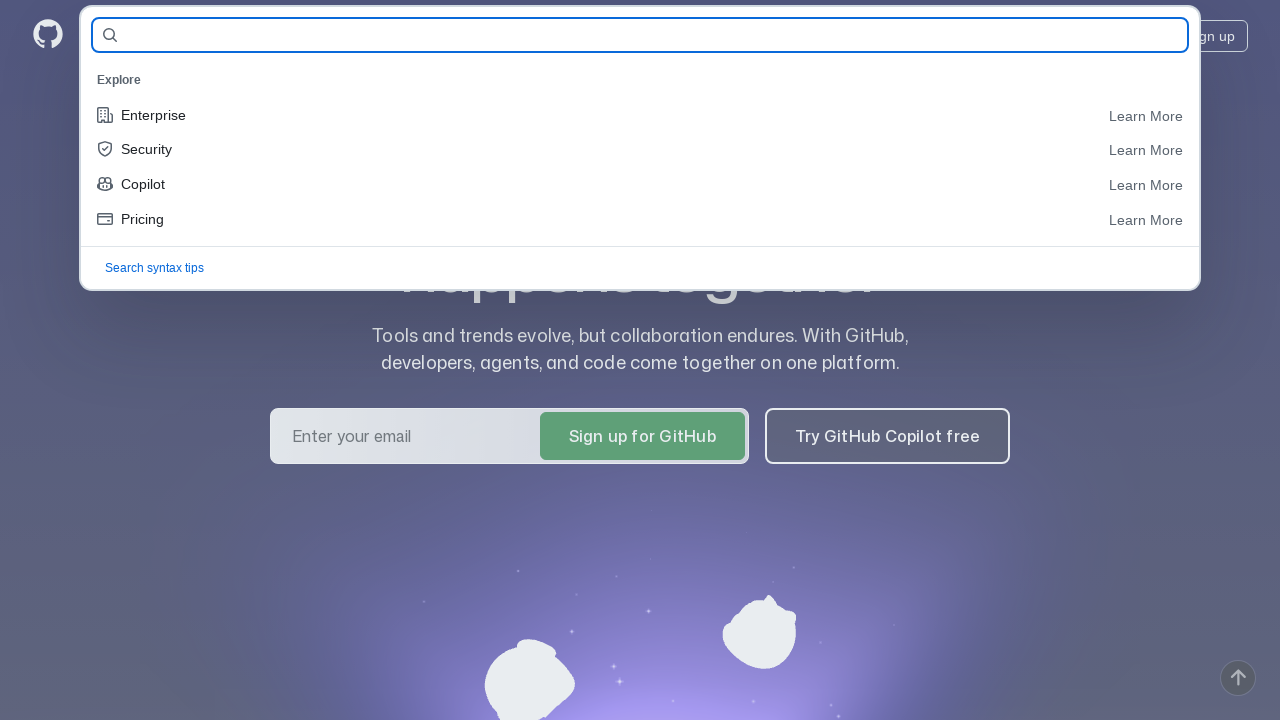

Filled search input with 'python' on #query-builder-test
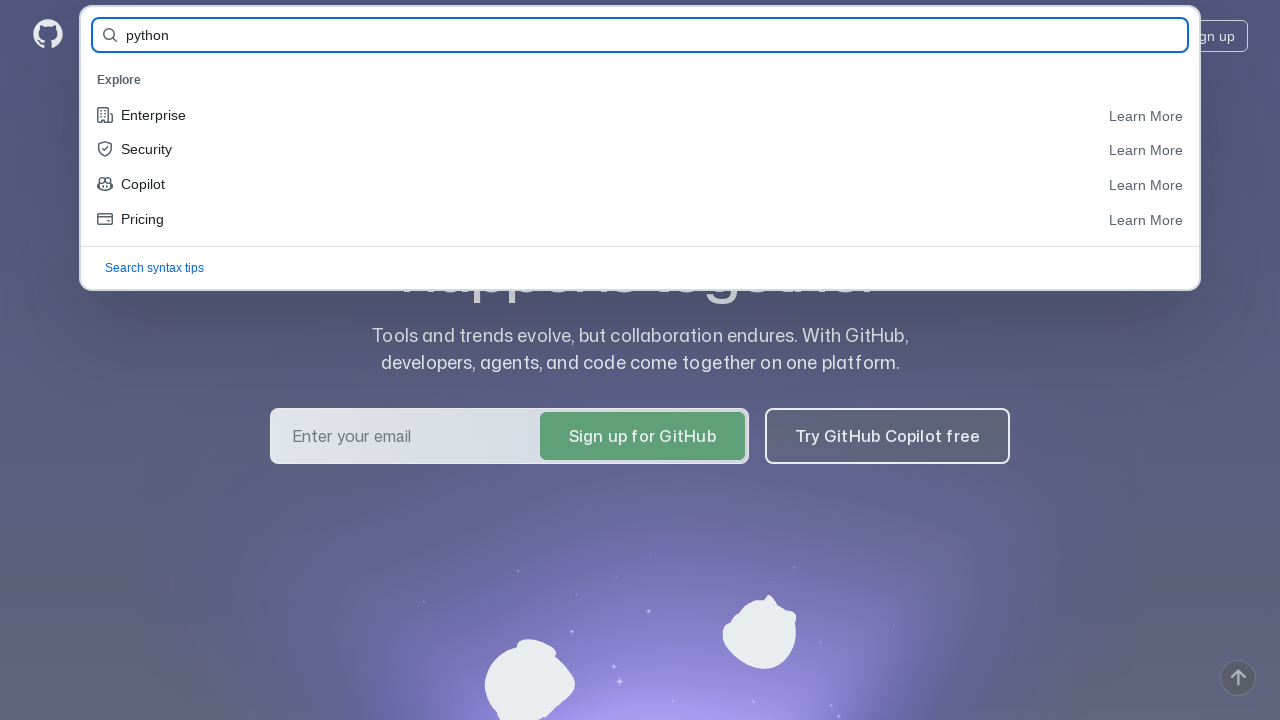

Pressed Enter to submit search query on #query-builder-test
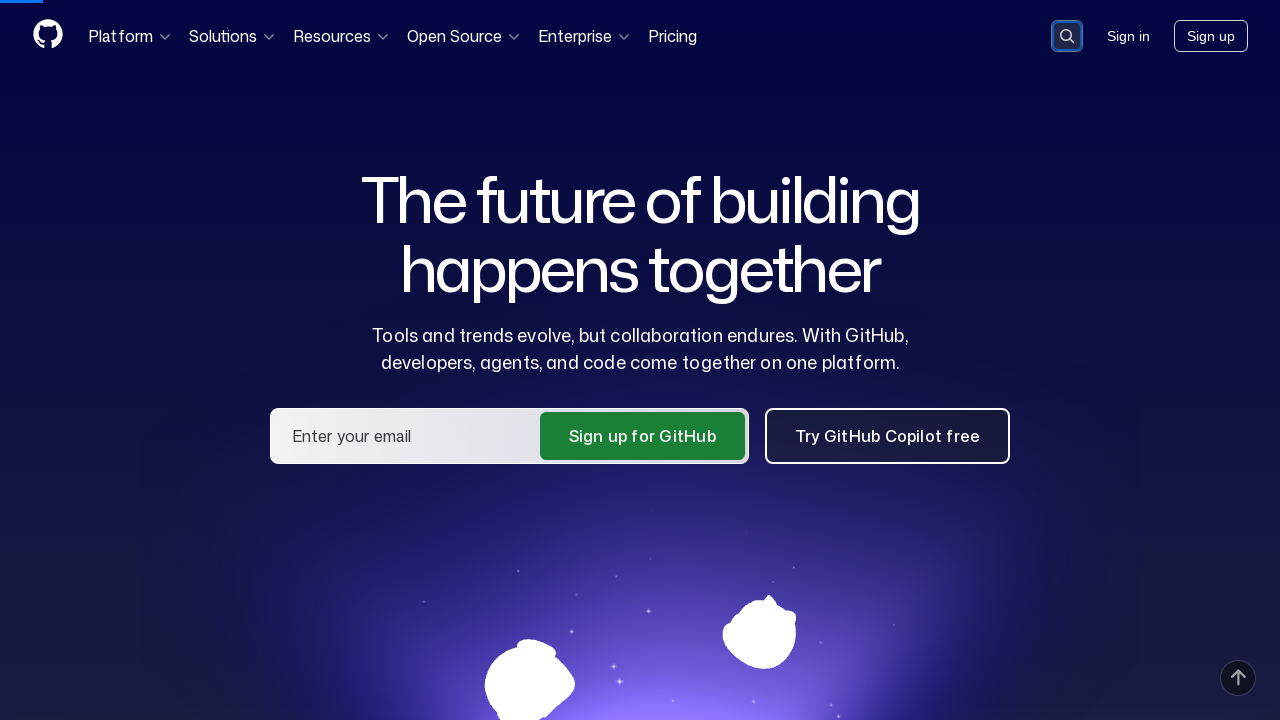

Search results loaded successfully
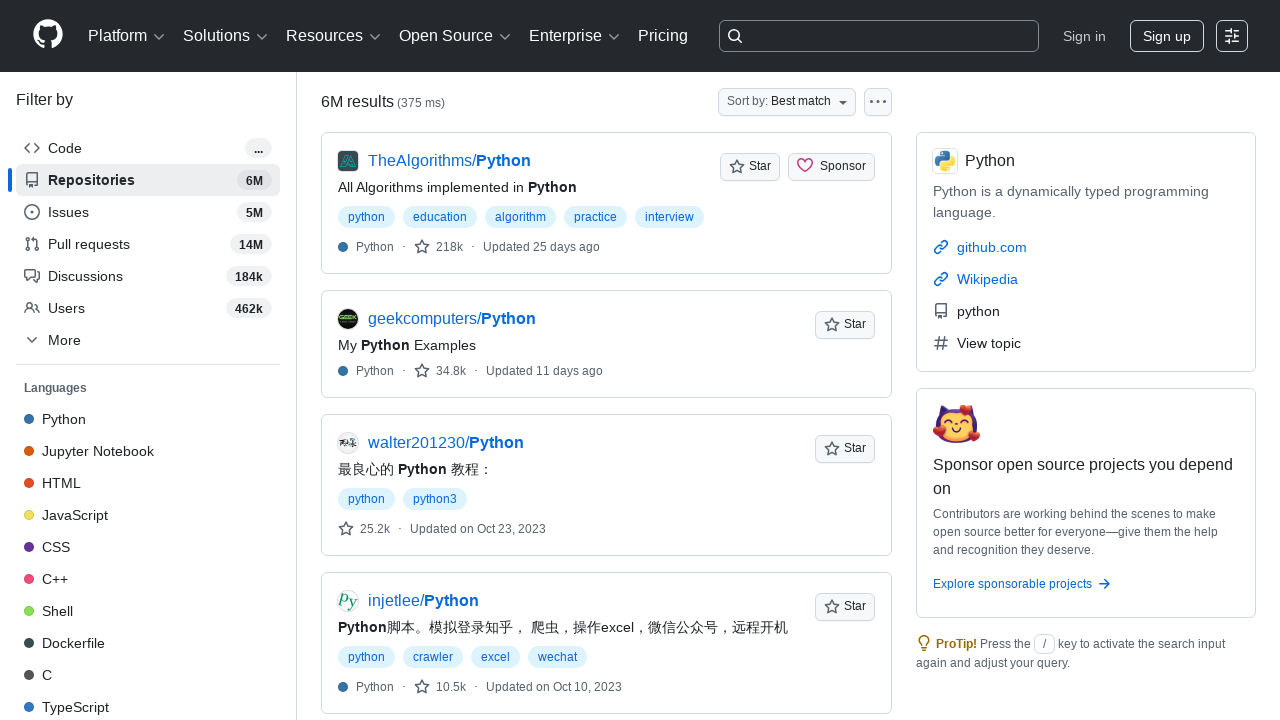

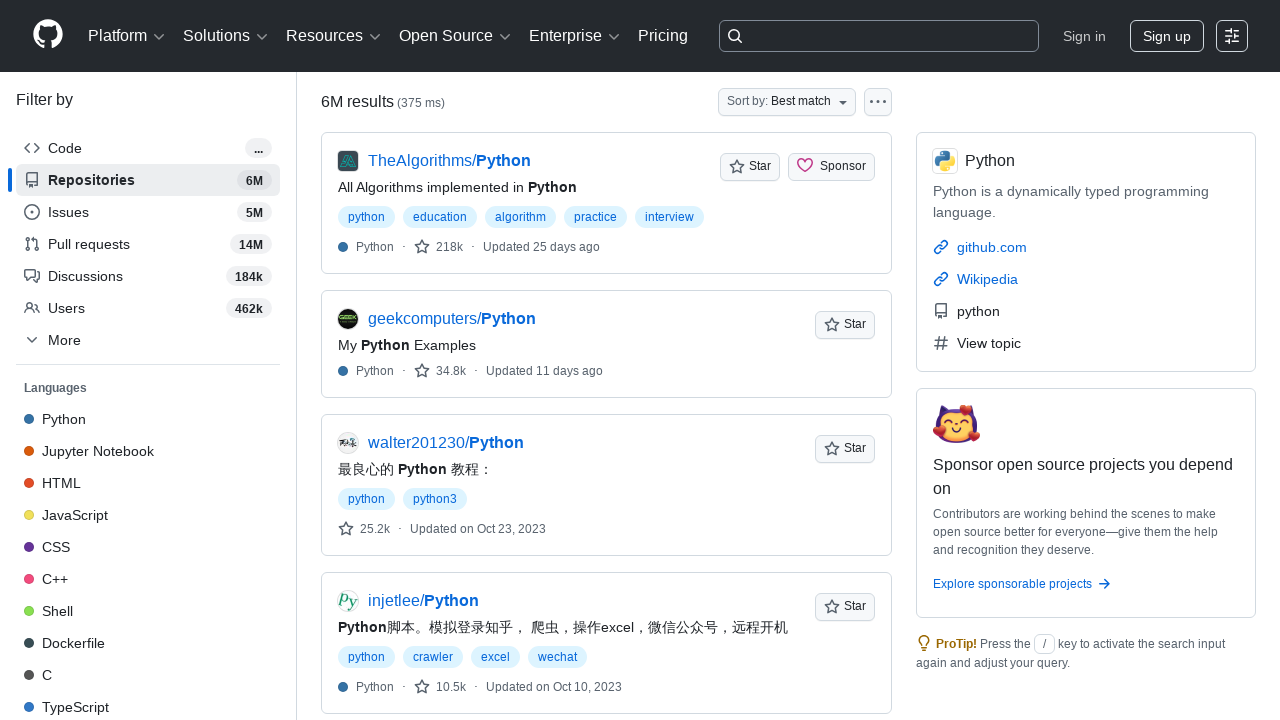